Navigates to W3Schools HTML tables tutorial page and verifies that the example table with customer data is displayed on the page.

Starting URL: https://www.w3schools.com/html/html_tables.asp

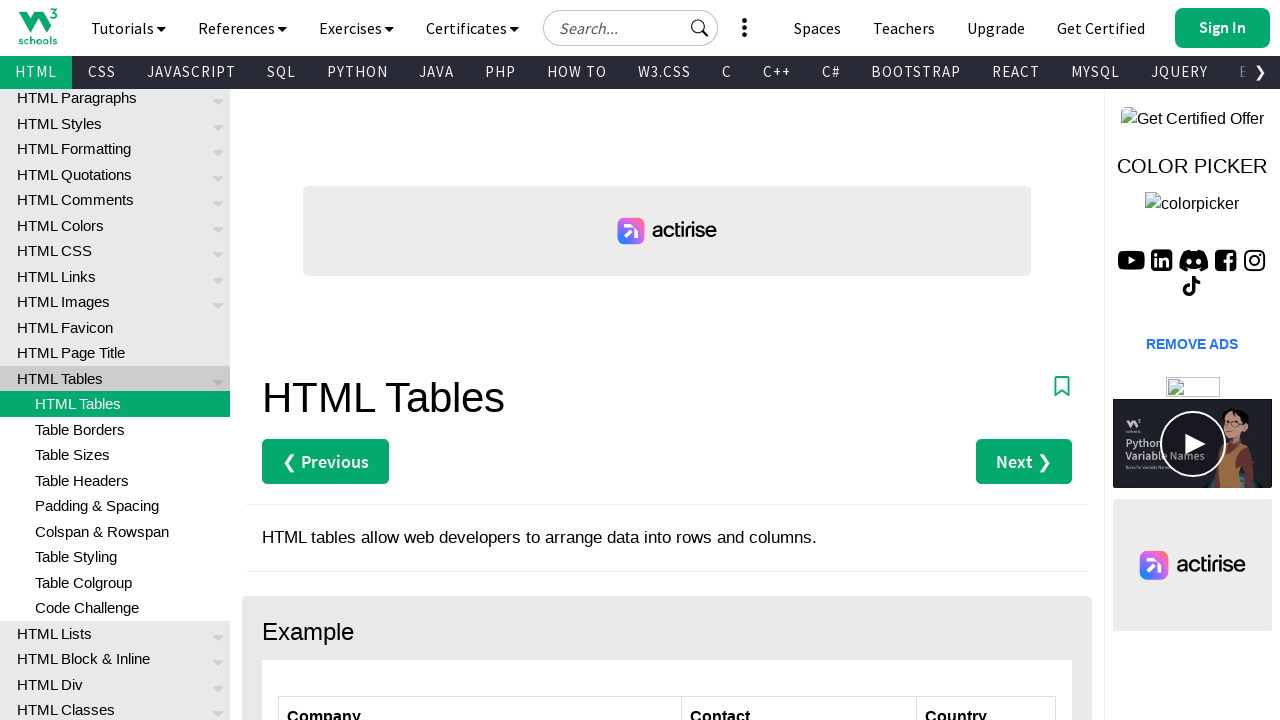

Navigated to W3Schools HTML tables tutorial page
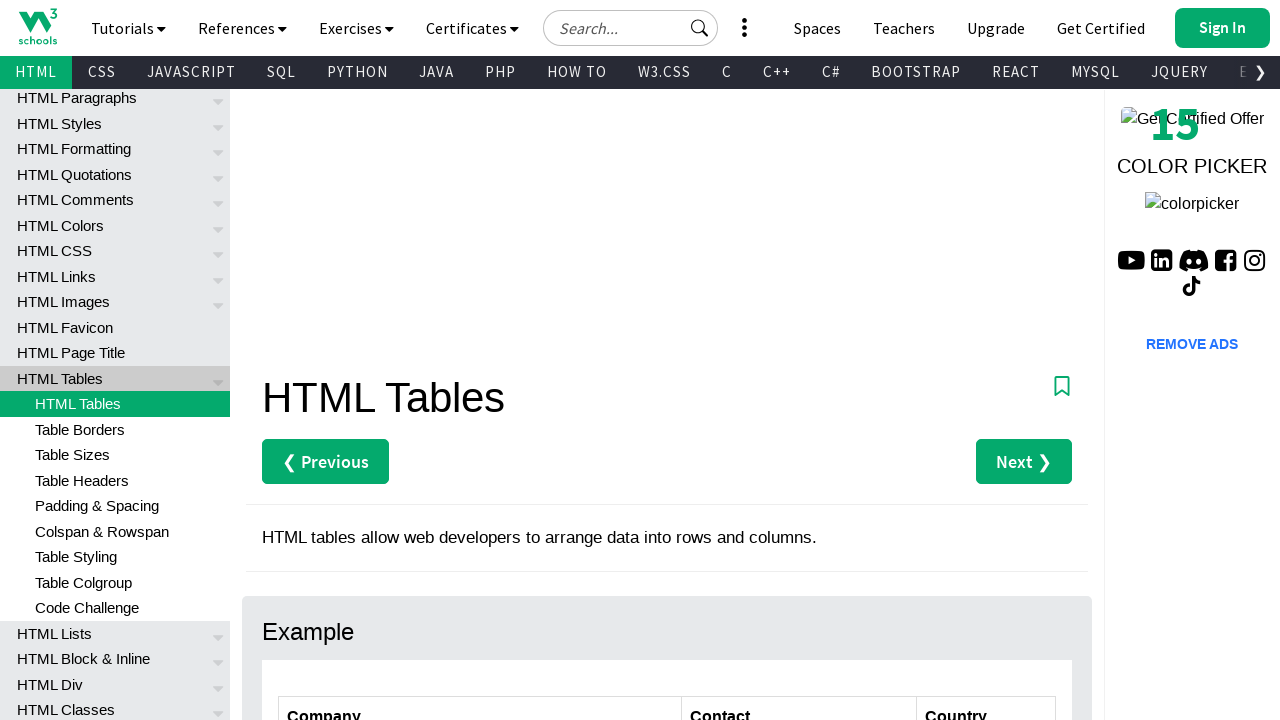

Customers table with id 'customers' is present on the page
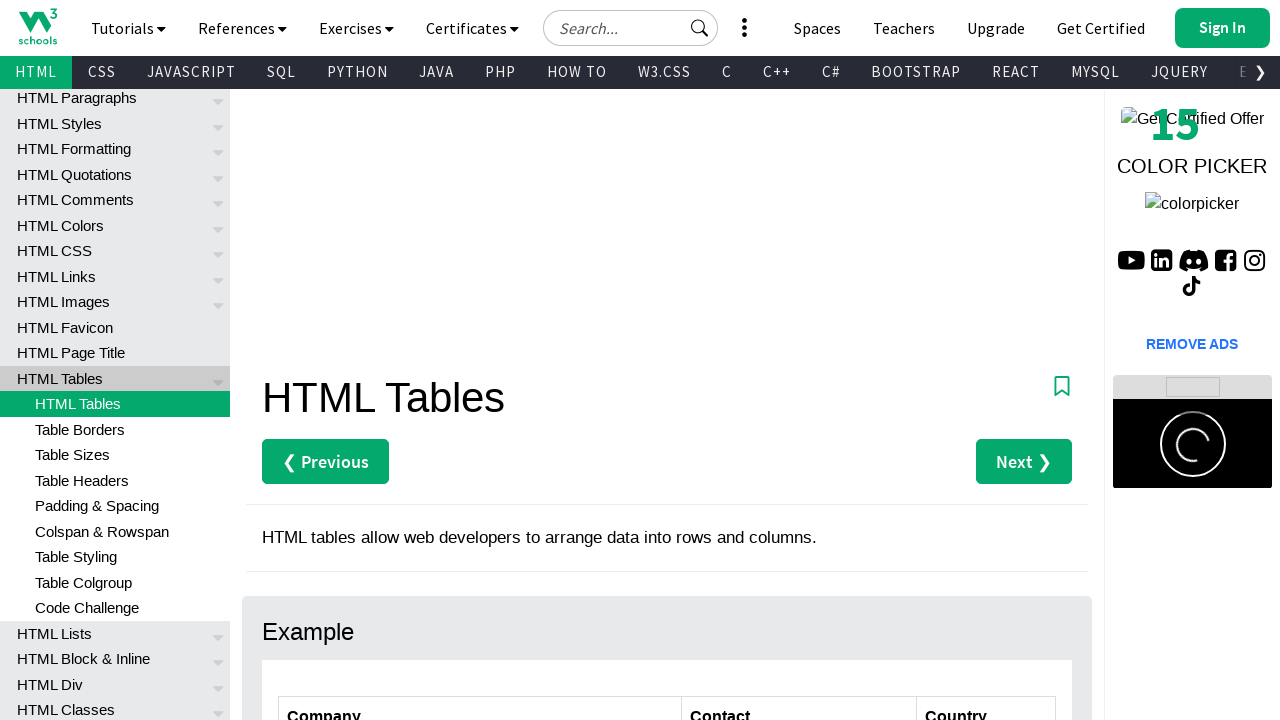

Table with class 'ws-table-all' is present and displayed
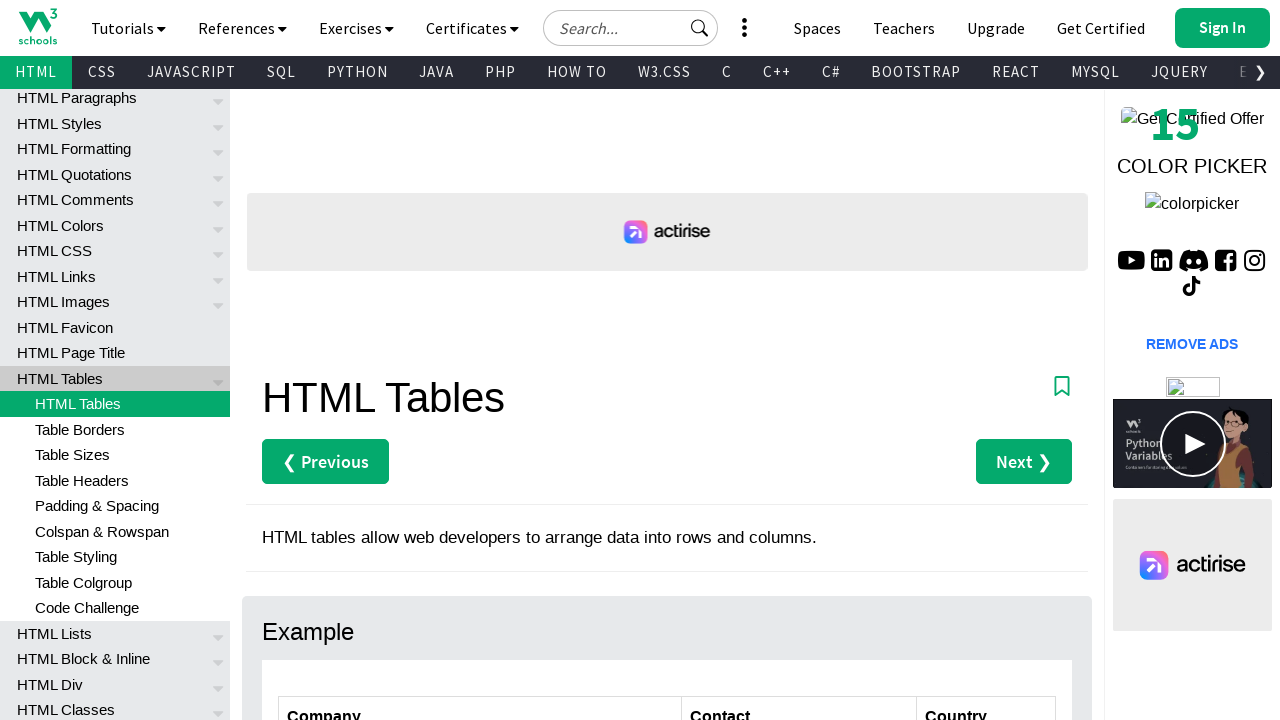

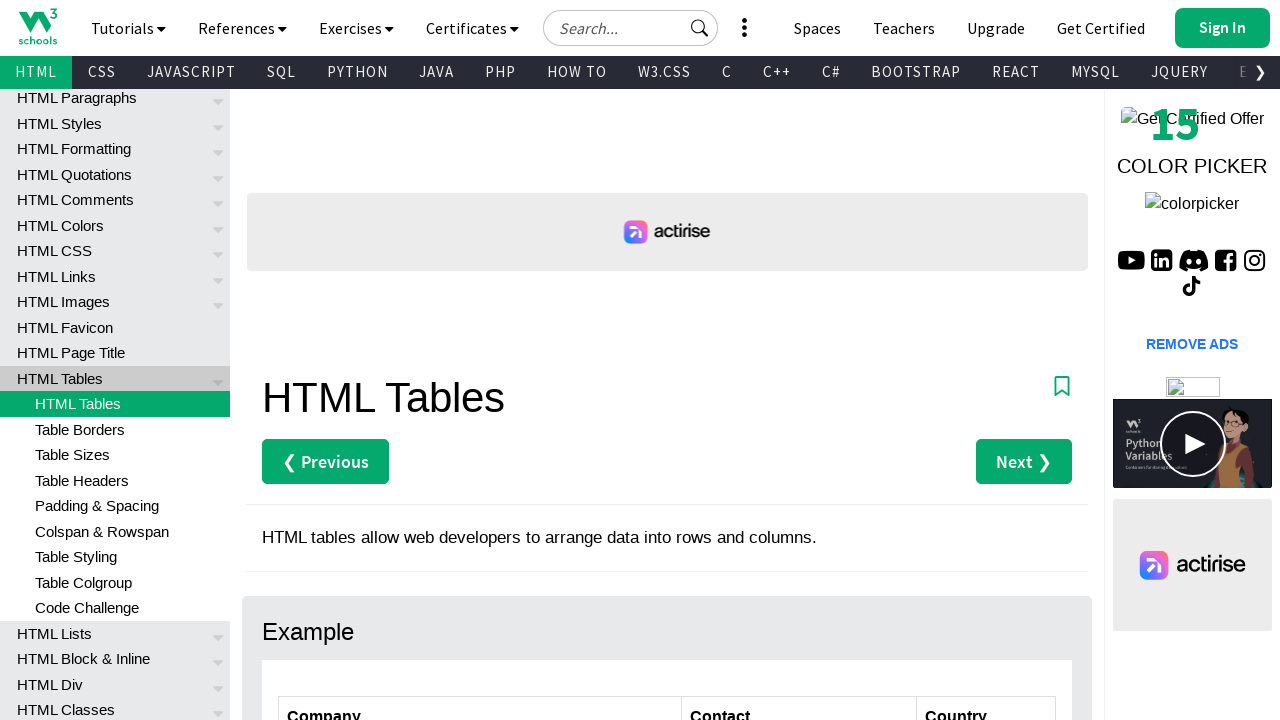